Tests that completed items are removed when clicking the Clear completed button

Starting URL: https://demo.playwright.dev/todomvc

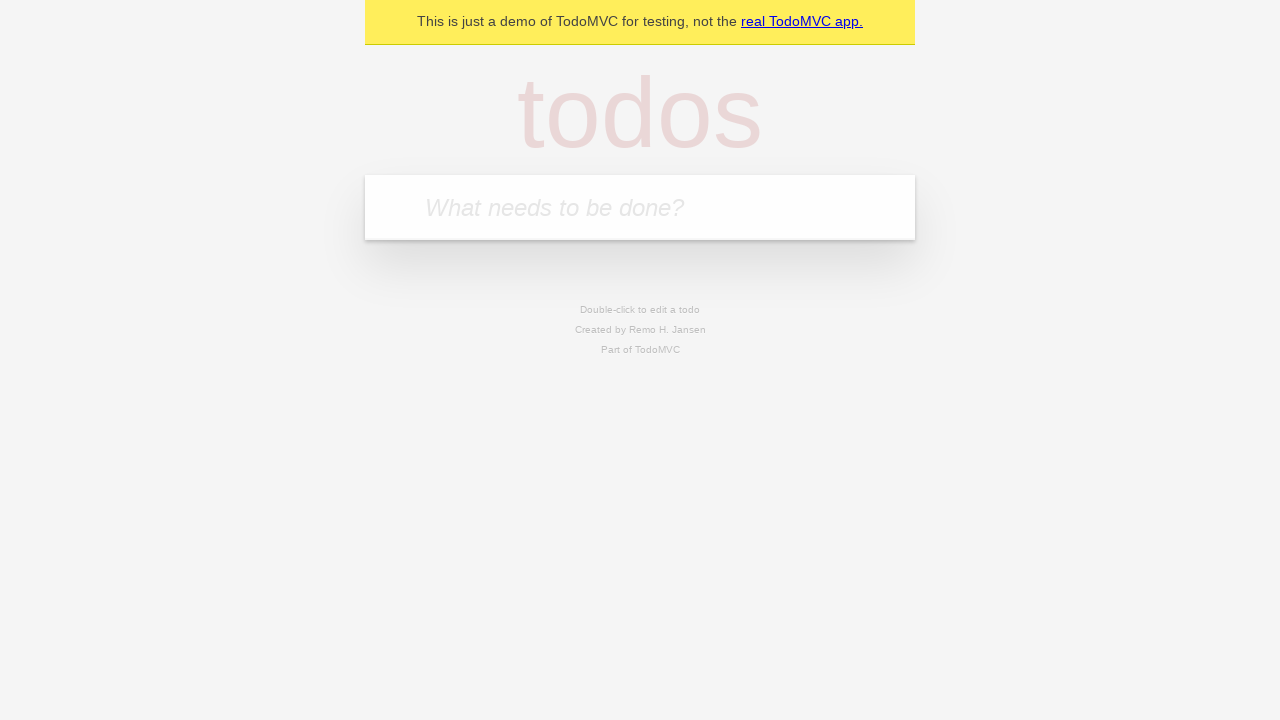

Filled todo input with 'buy some cheese' on internal:attr=[placeholder="What needs to be done?"i]
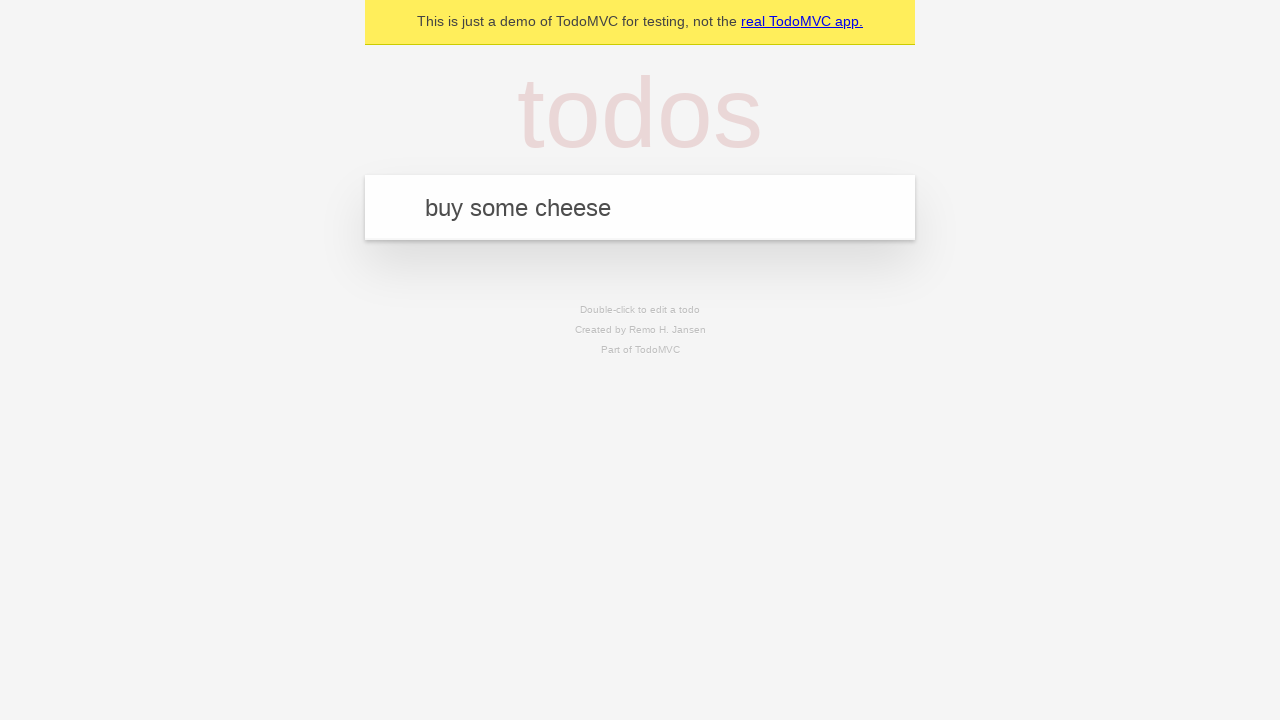

Pressed Enter to add first todo on internal:attr=[placeholder="What needs to be done?"i]
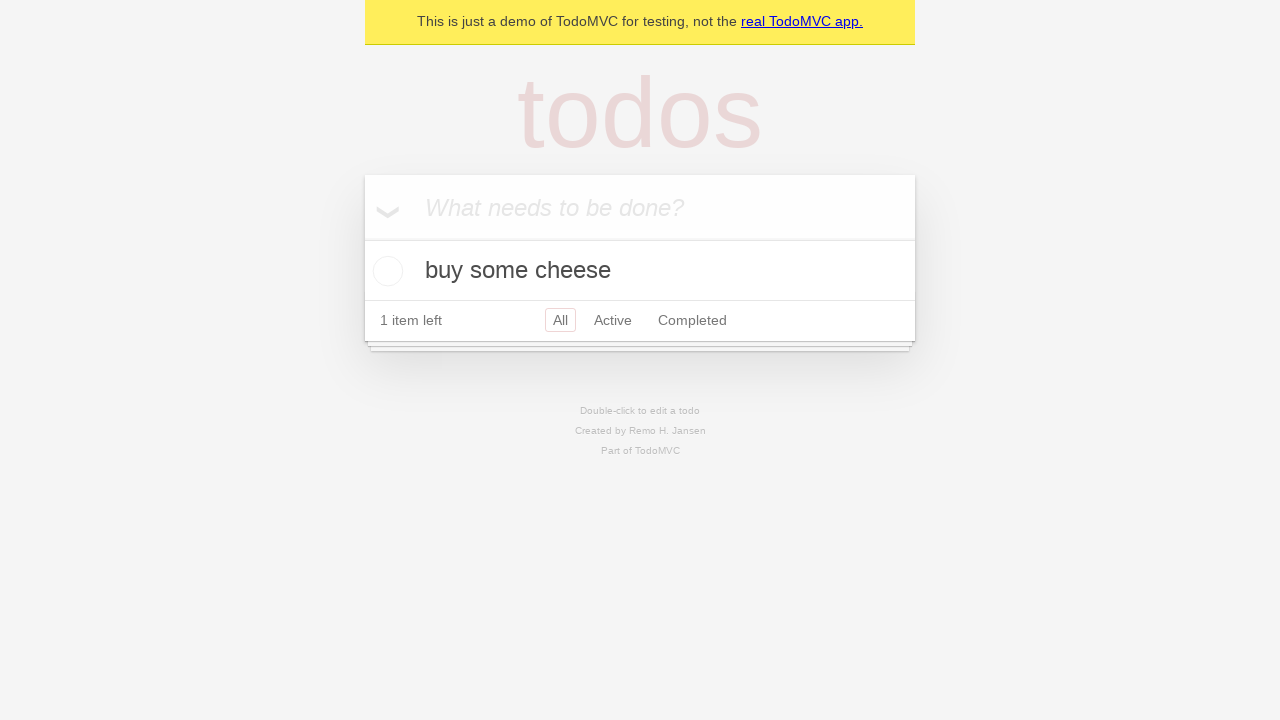

Filled todo input with 'feed the cat' on internal:attr=[placeholder="What needs to be done?"i]
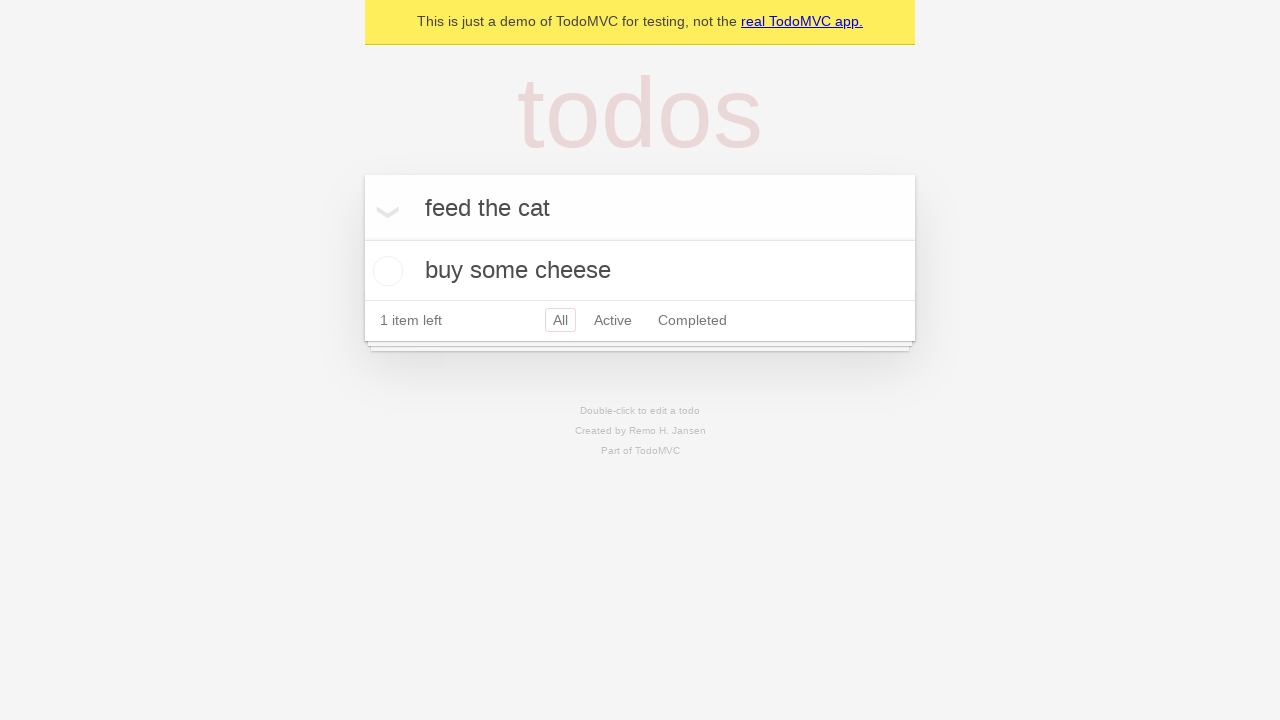

Pressed Enter to add second todo on internal:attr=[placeholder="What needs to be done?"i]
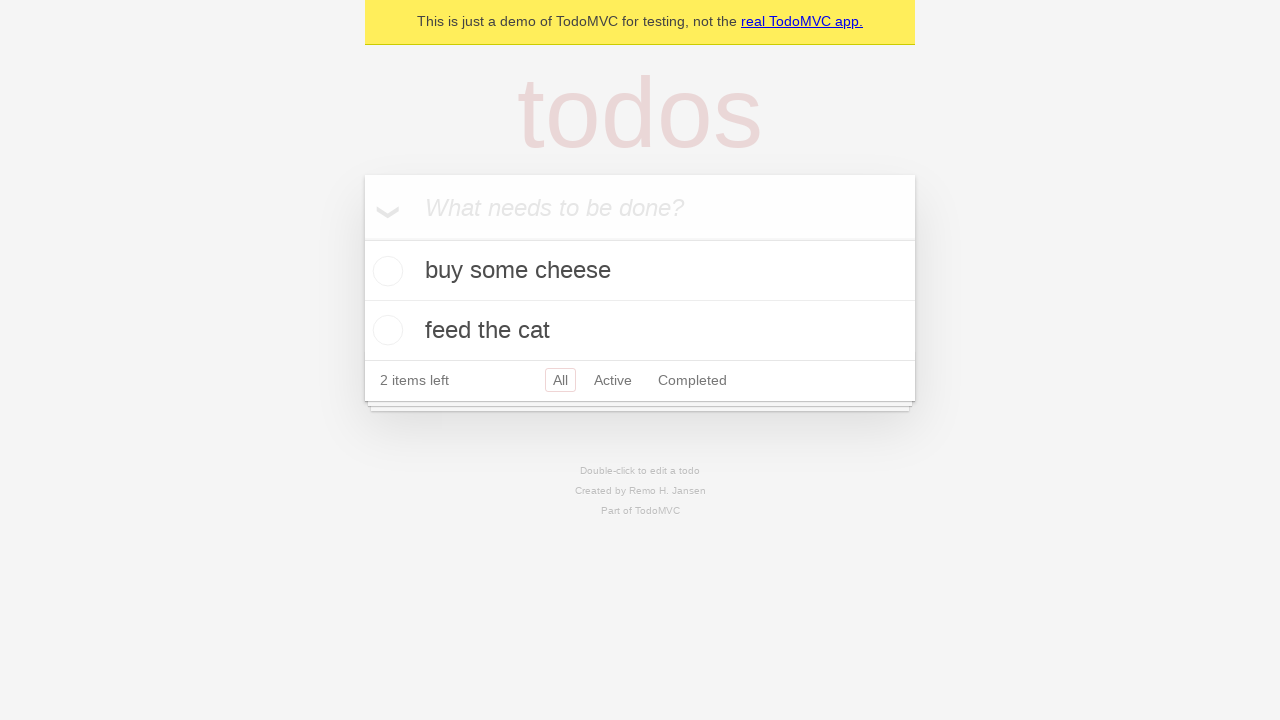

Filled todo input with 'book a doctors appointment' on internal:attr=[placeholder="What needs to be done?"i]
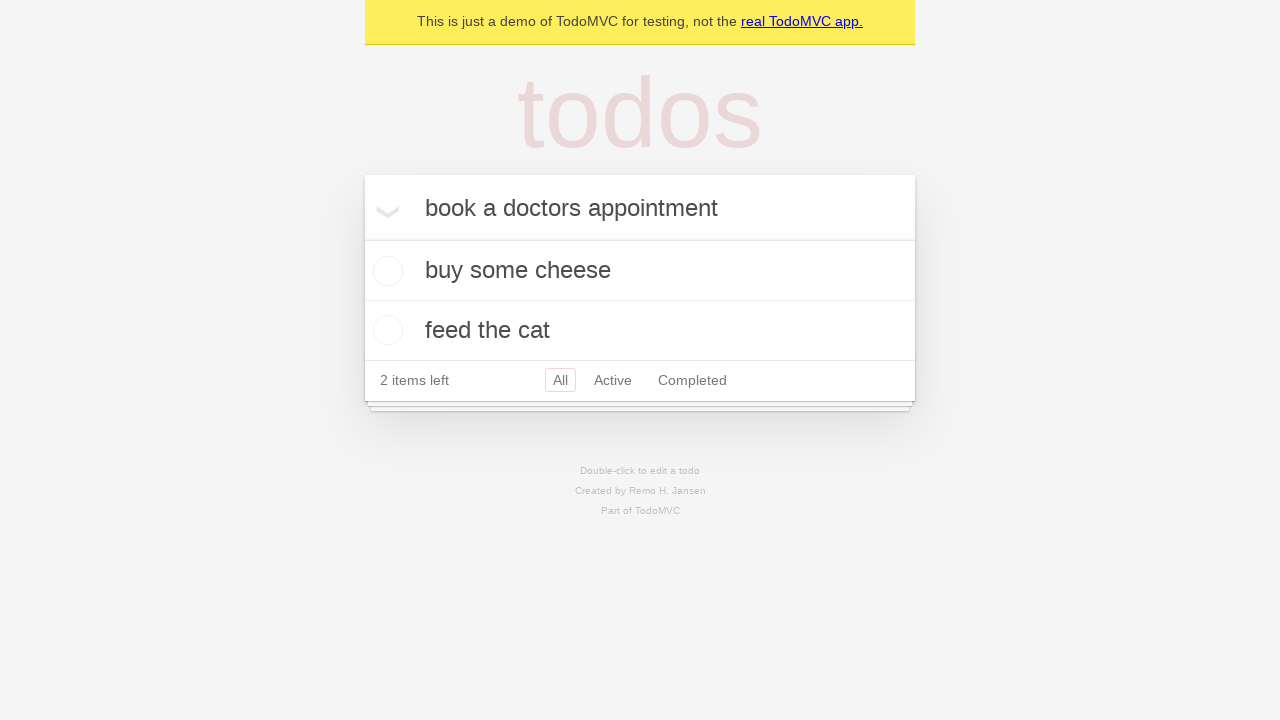

Pressed Enter to add third todo on internal:attr=[placeholder="What needs to be done?"i]
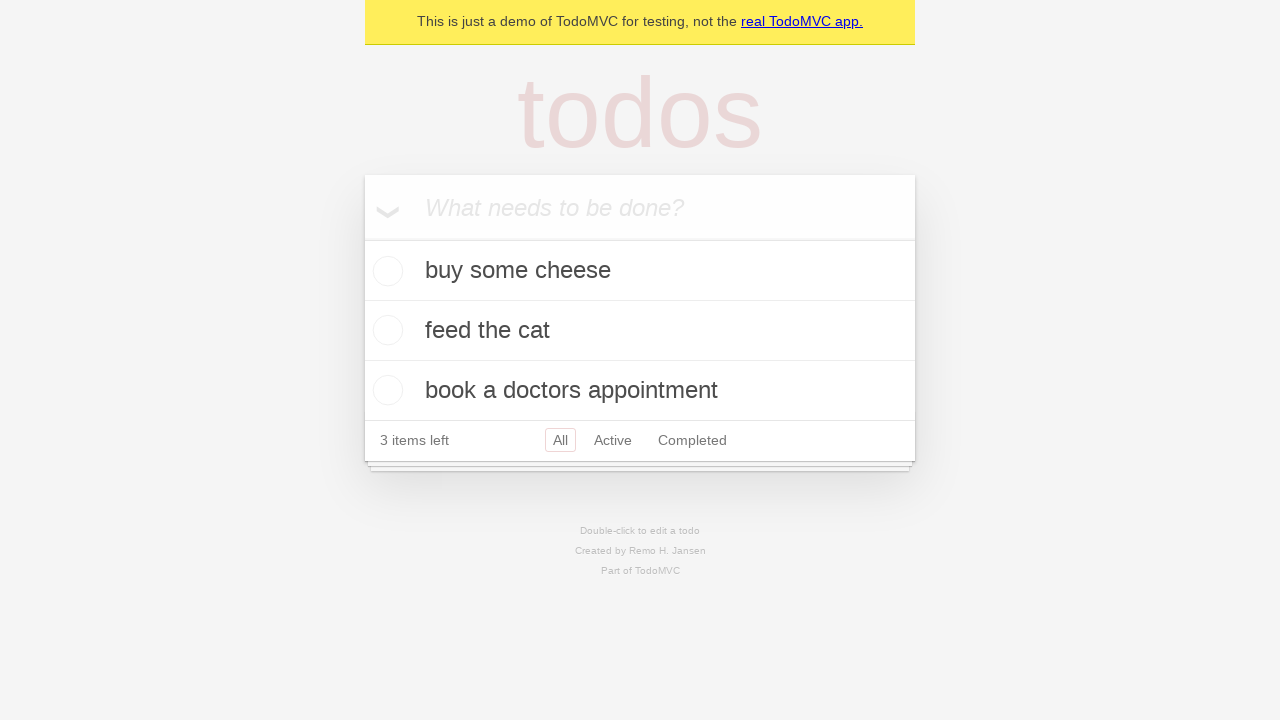

Checked the second todo item (feed the cat) at (385, 330) on internal:testid=[data-testid="todo-item"s] >> nth=1 >> internal:role=checkbox
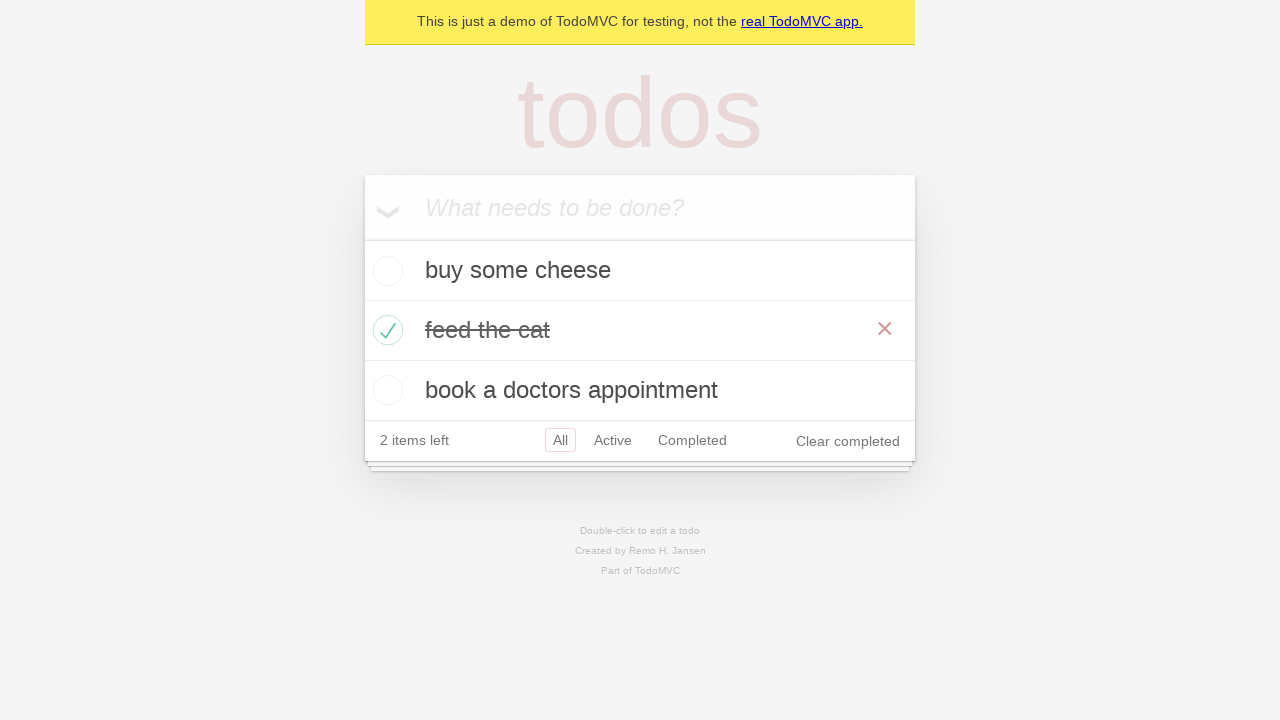

Clicked 'Clear completed' button to remove completed items at (848, 441) on internal:role=button[name="Clear completed"i]
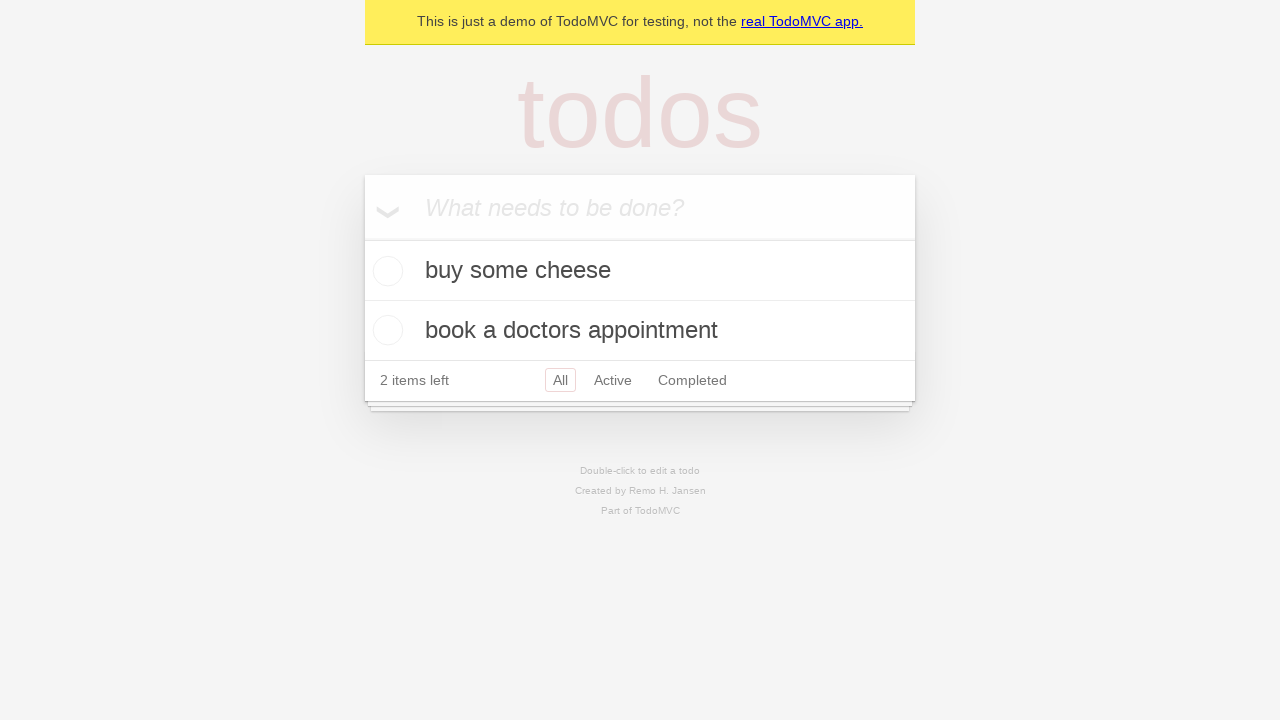

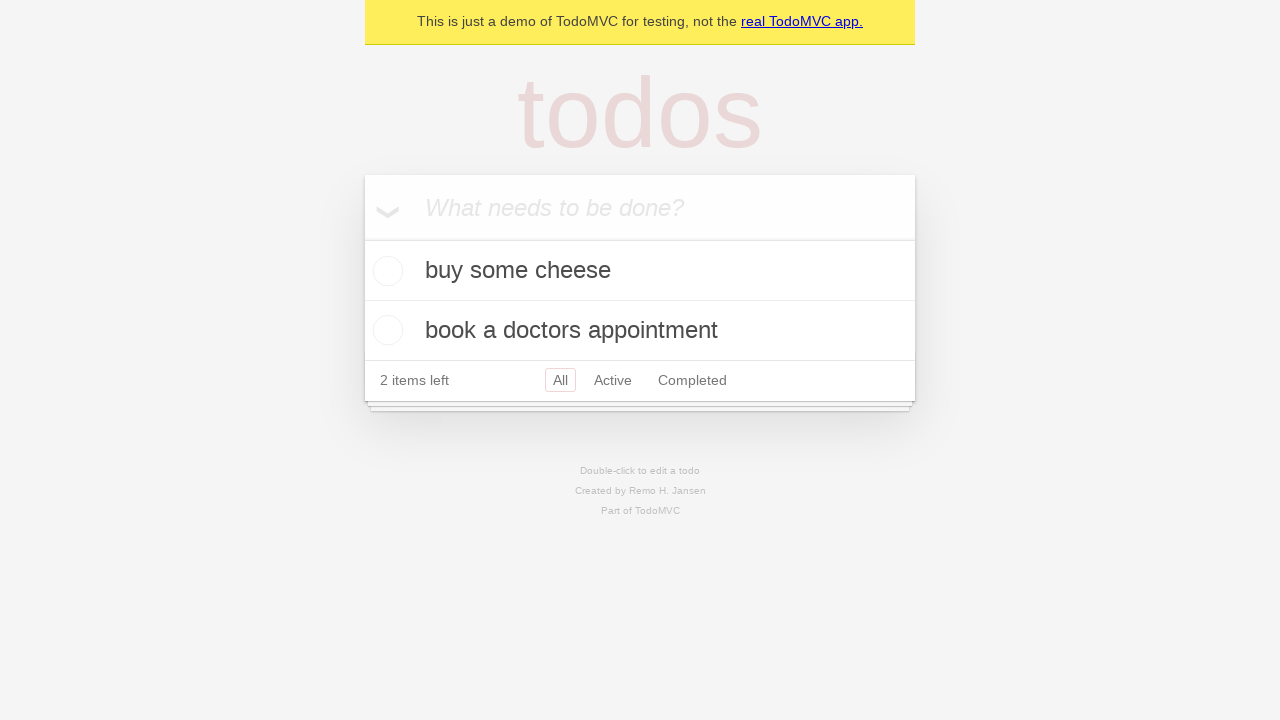